Tests frame switching by navigating to a frame test page, switching to the first frame, and clicking a button inside it

Starting URL: https://www.leafground.com/frame.xhtml

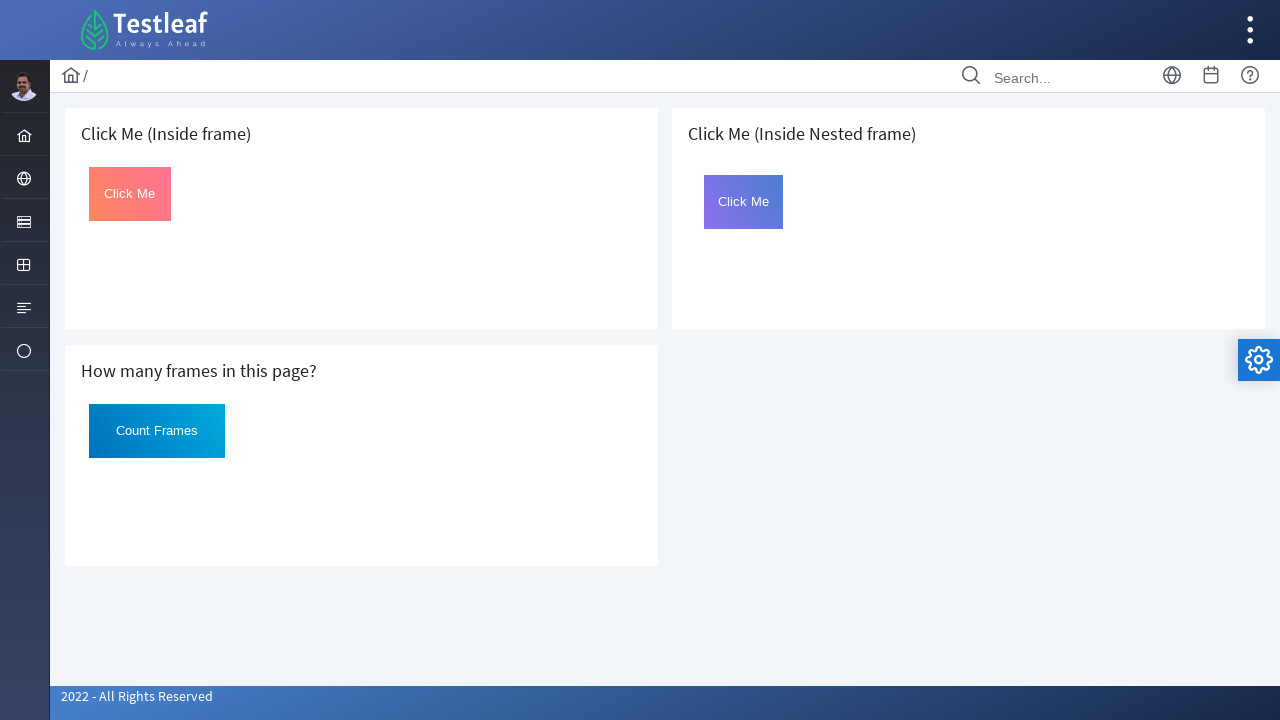

Navigated to frame test page
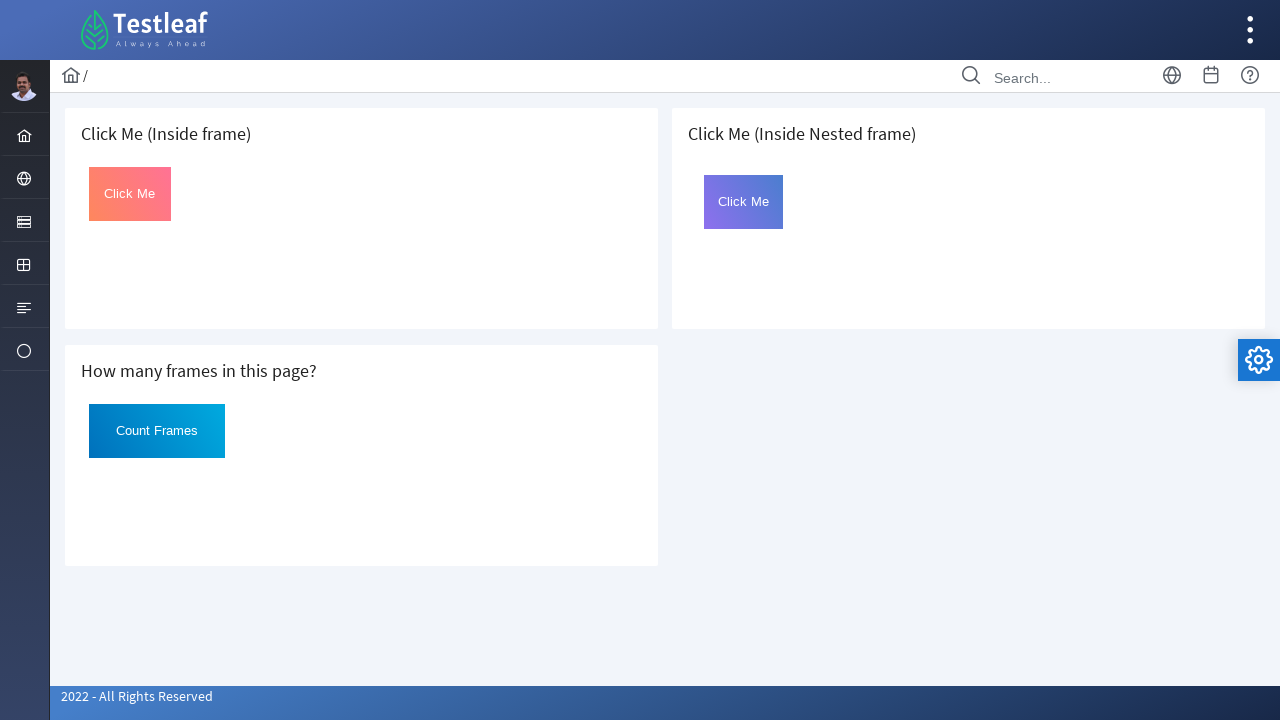

Located the first iframe frame
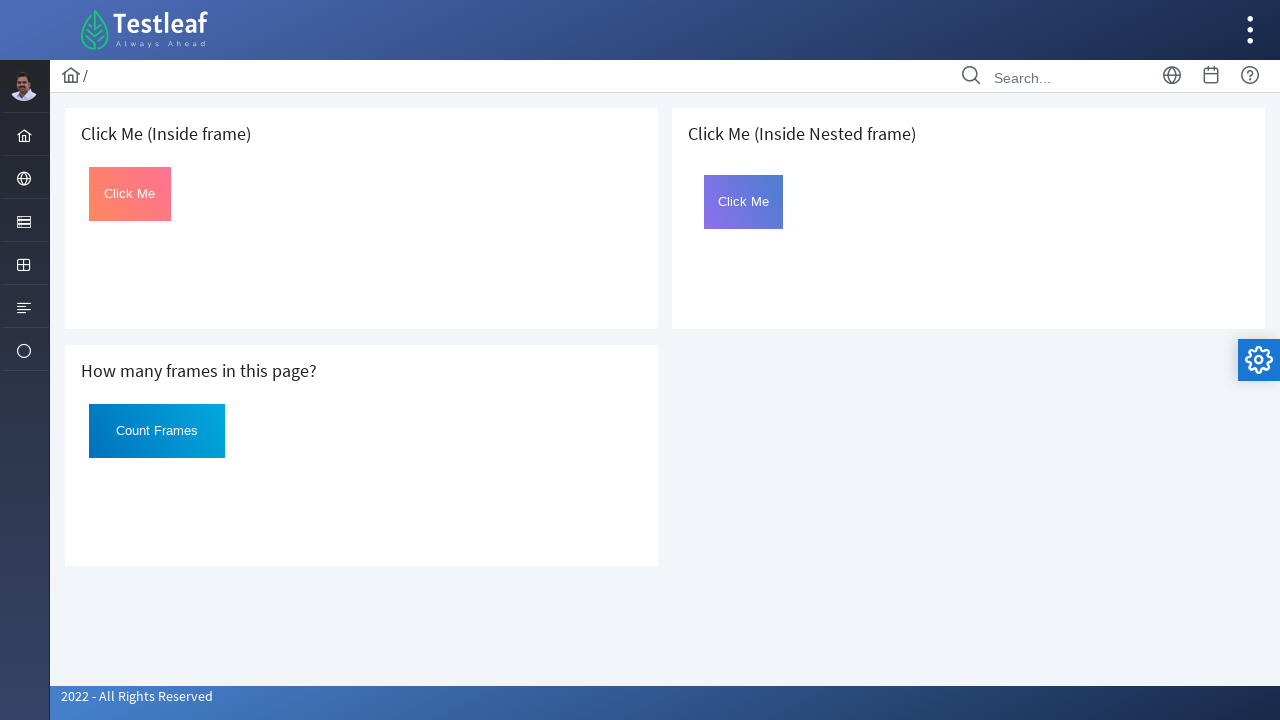

Clicked the button inside the frame at (130, 194) on iframe >> nth=0 >> internal:control=enter-frame >> #Click
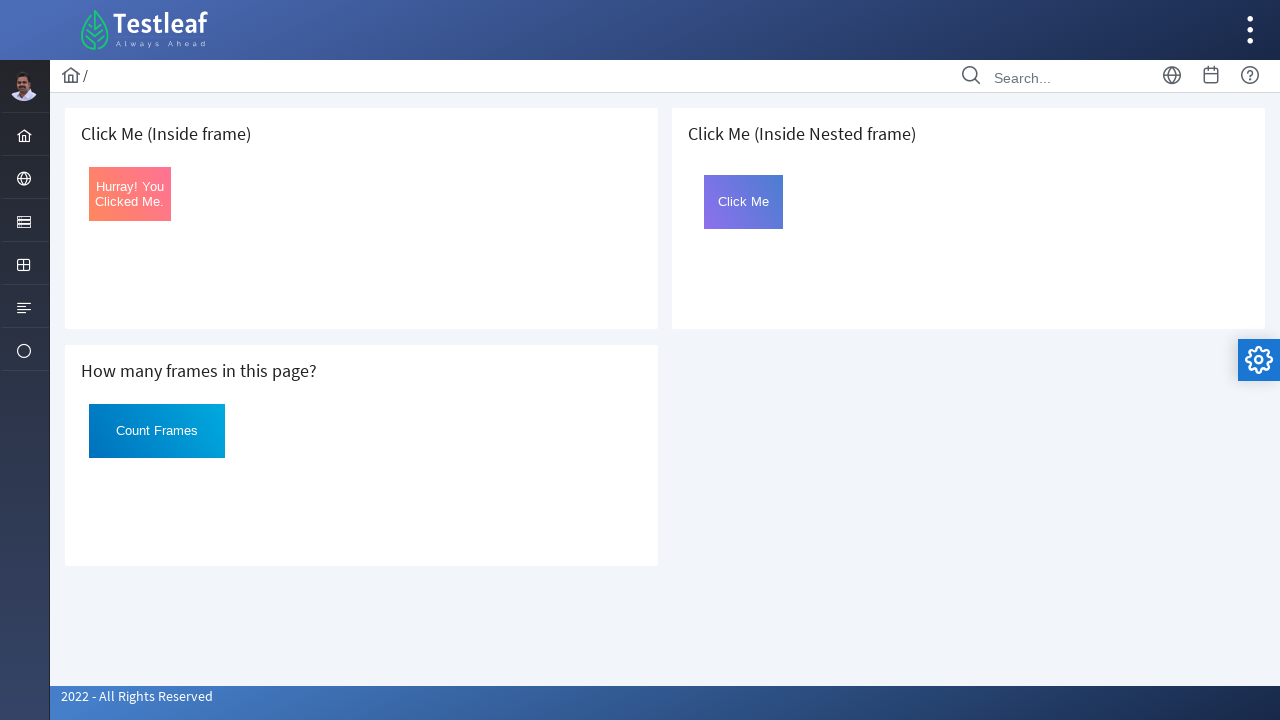

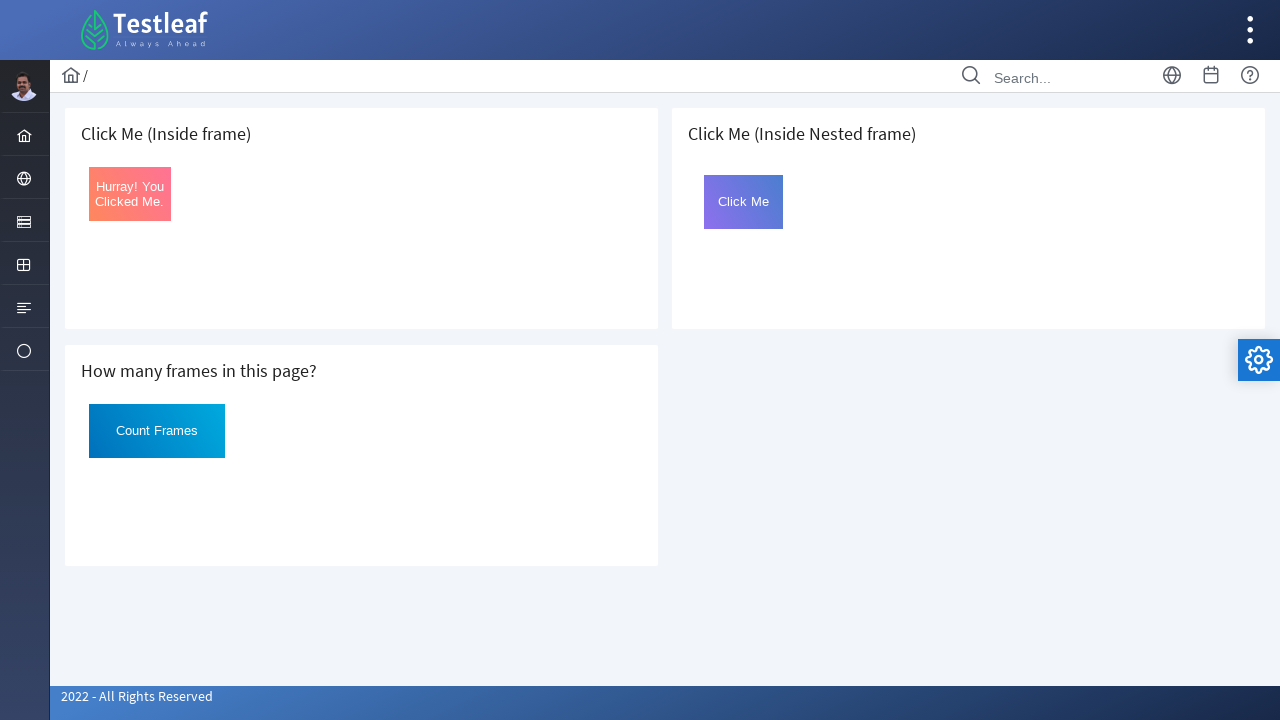